Navigates to About Us page and verifies the "Join us as a consultant" (انضم لنا كمستشار) title is displayed

Starting URL: https://famcare.app

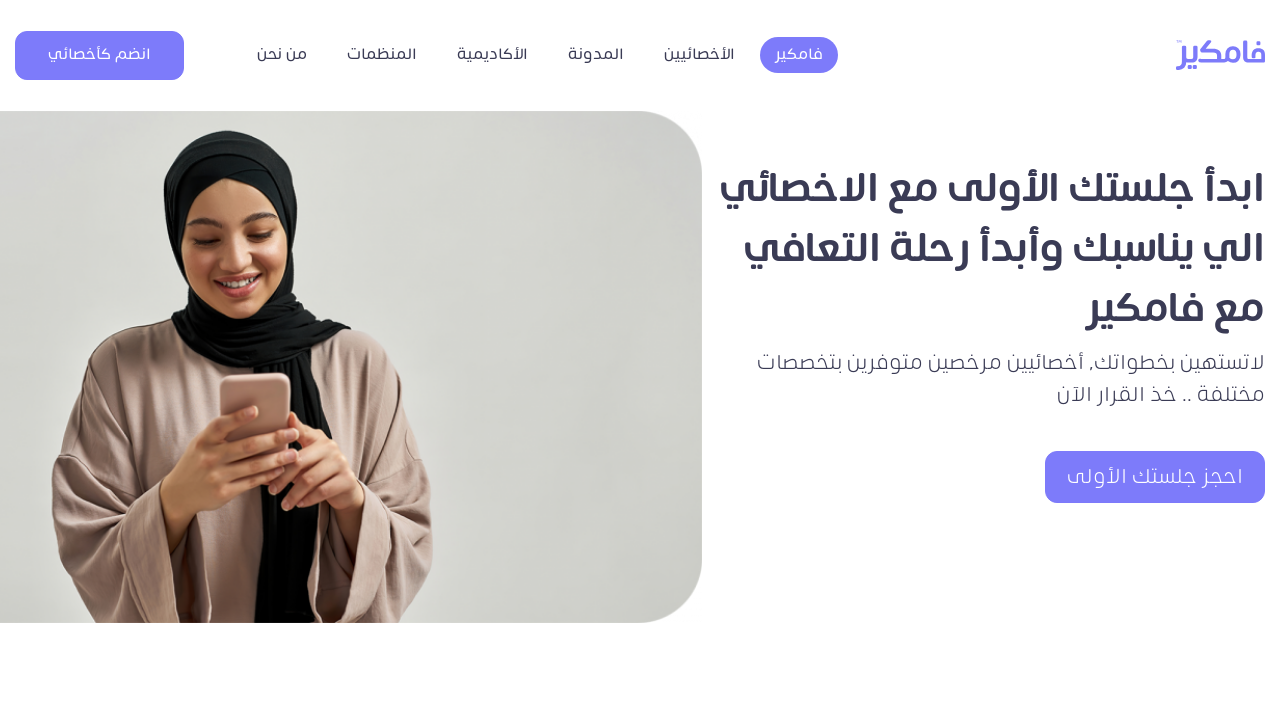

Clicked the 'About Us' button to navigate at (282, 55) on xpath=//*[@title = 'من نحن']
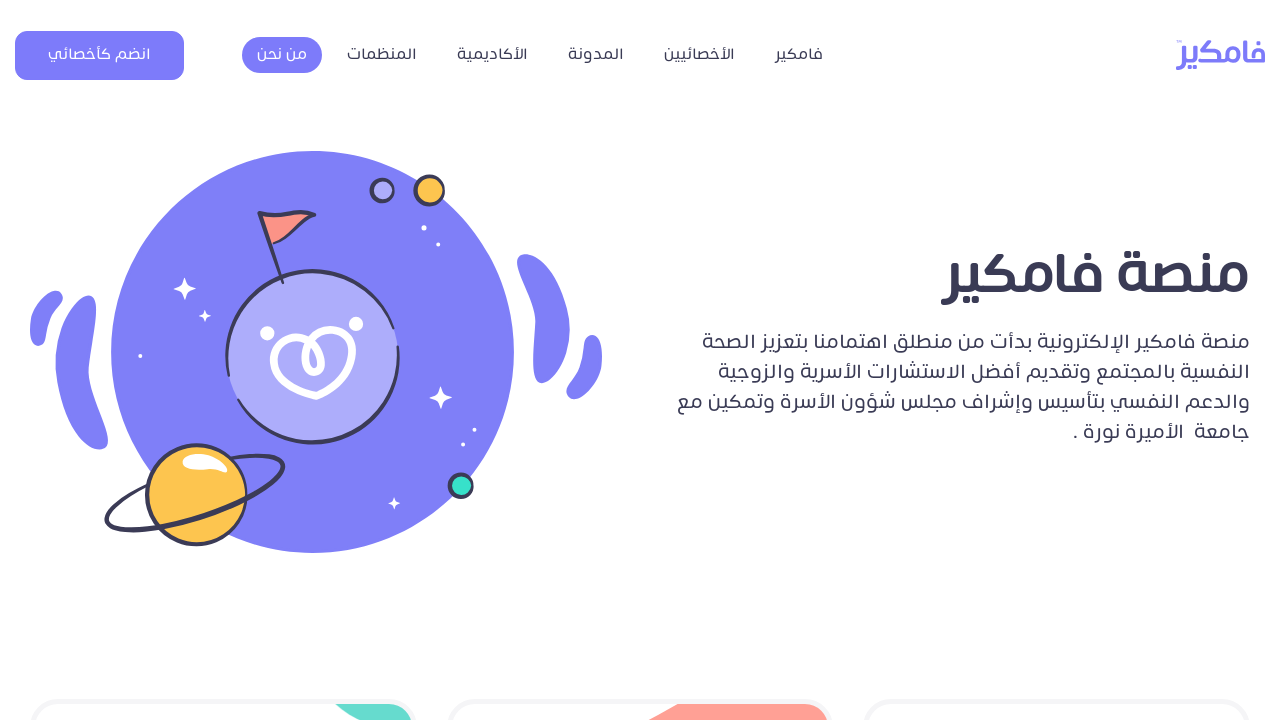

Verified the 'Join us as a consultant' title is displayed
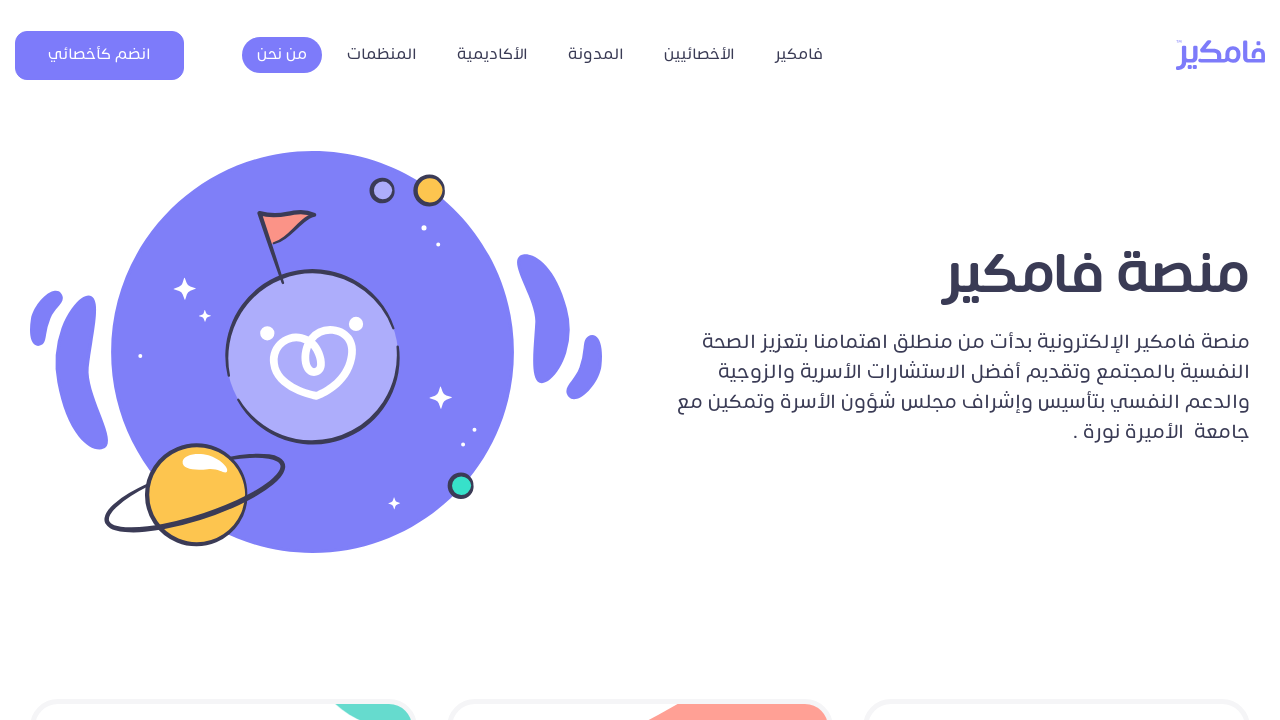

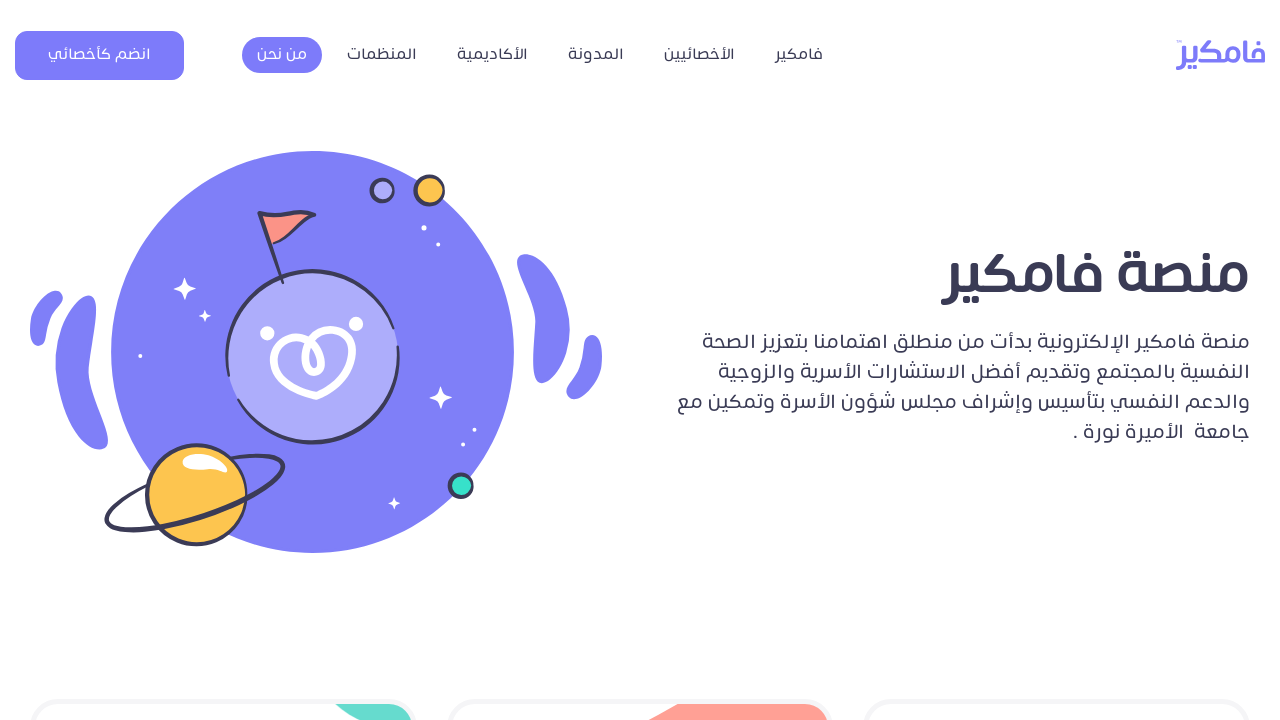